Tests category filtering functionality by clicking on a category to expand it, then selecting a sub-filter, and verifying that the filtered products page loads with results.

Starting URL: https://www.automationexercise.com/products

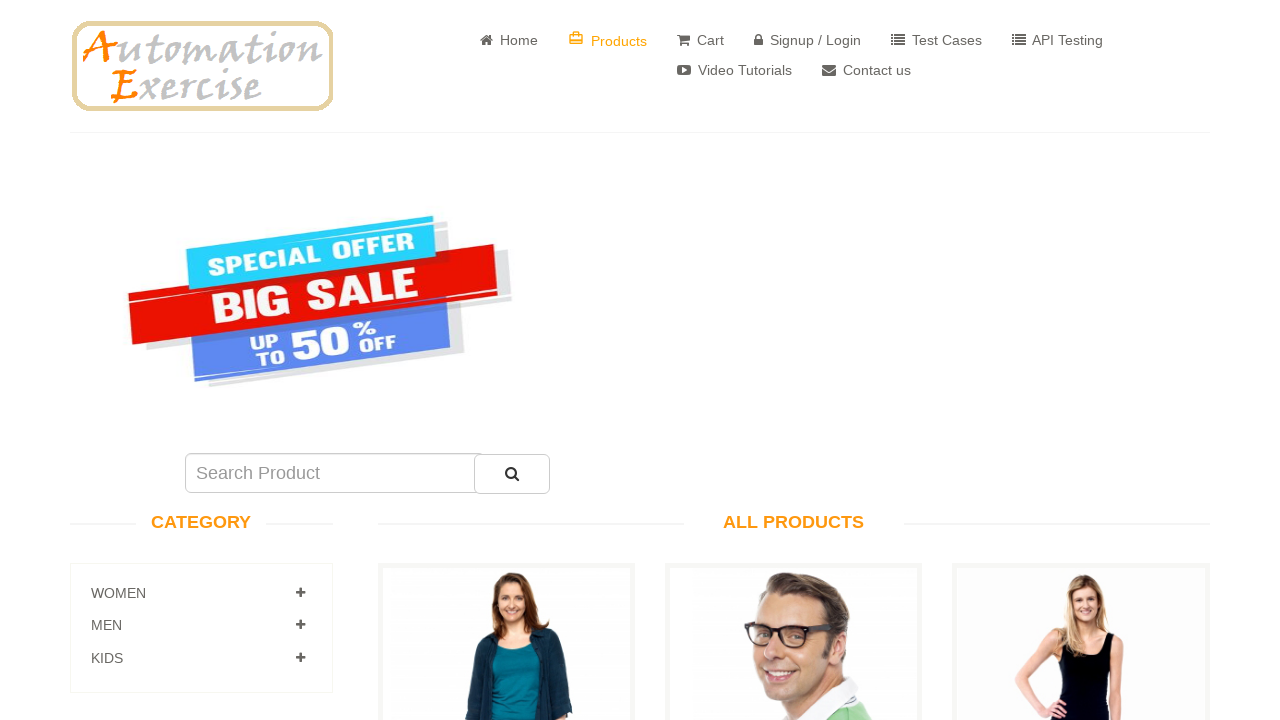

Waited for products page to load - h2.title selector found
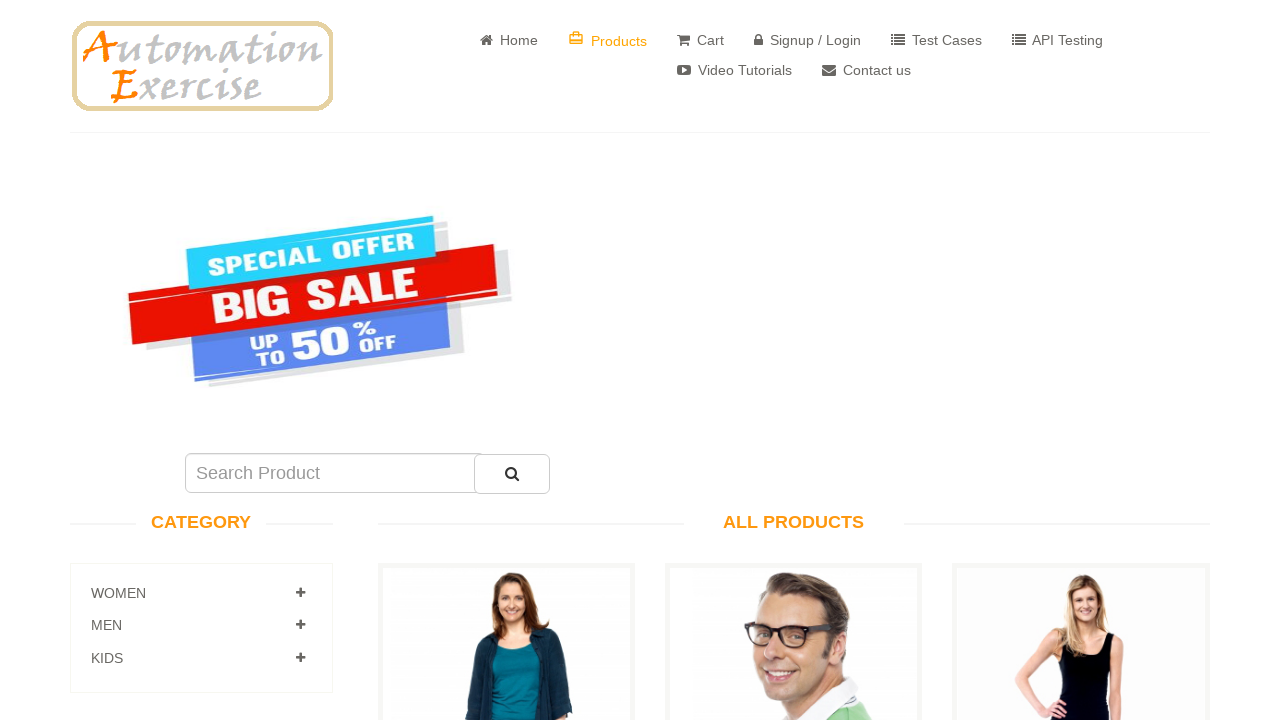

Retrieved all product image wrappers from the page
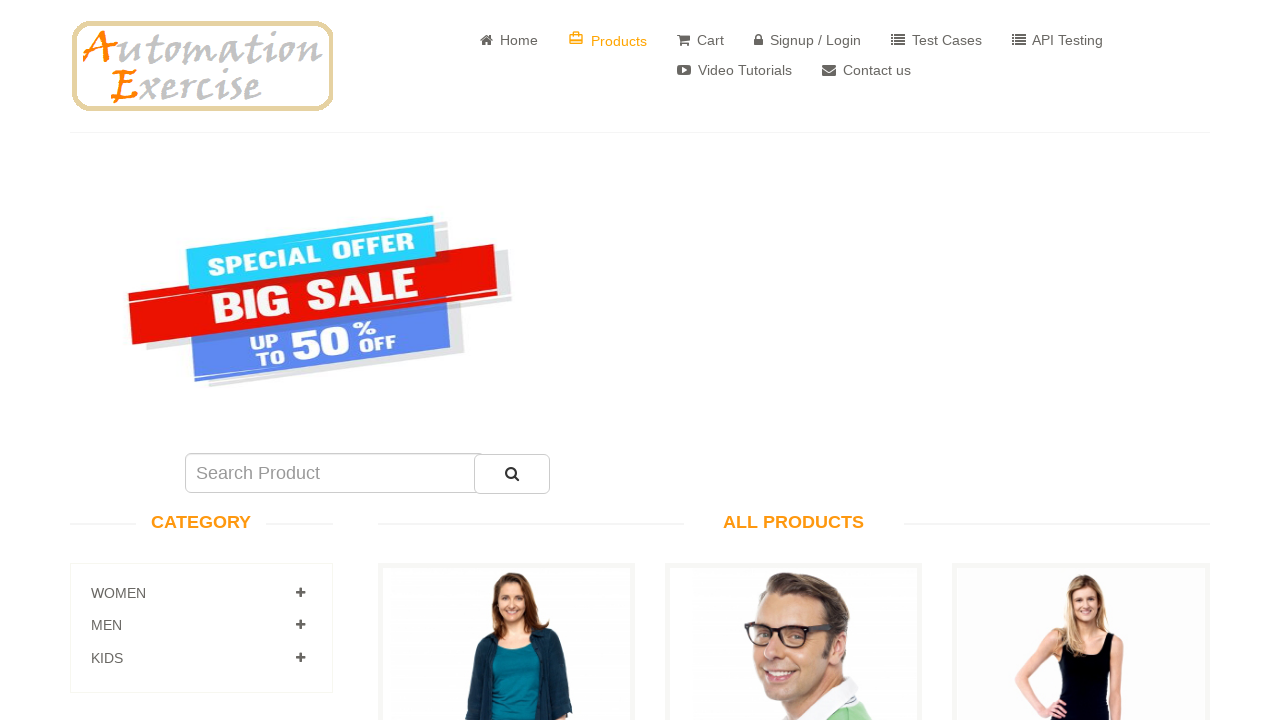

Verified that 34 products are displayed on the page
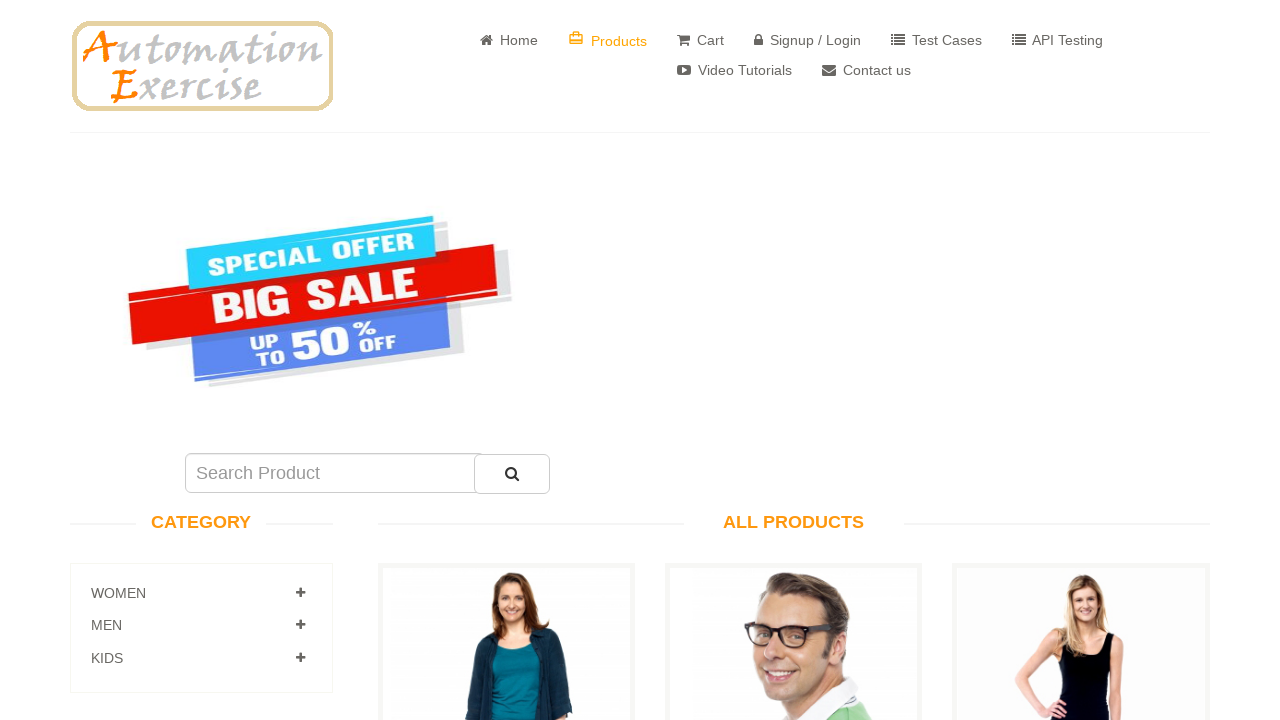

Waited for category sidebar to load - .category-products selector found
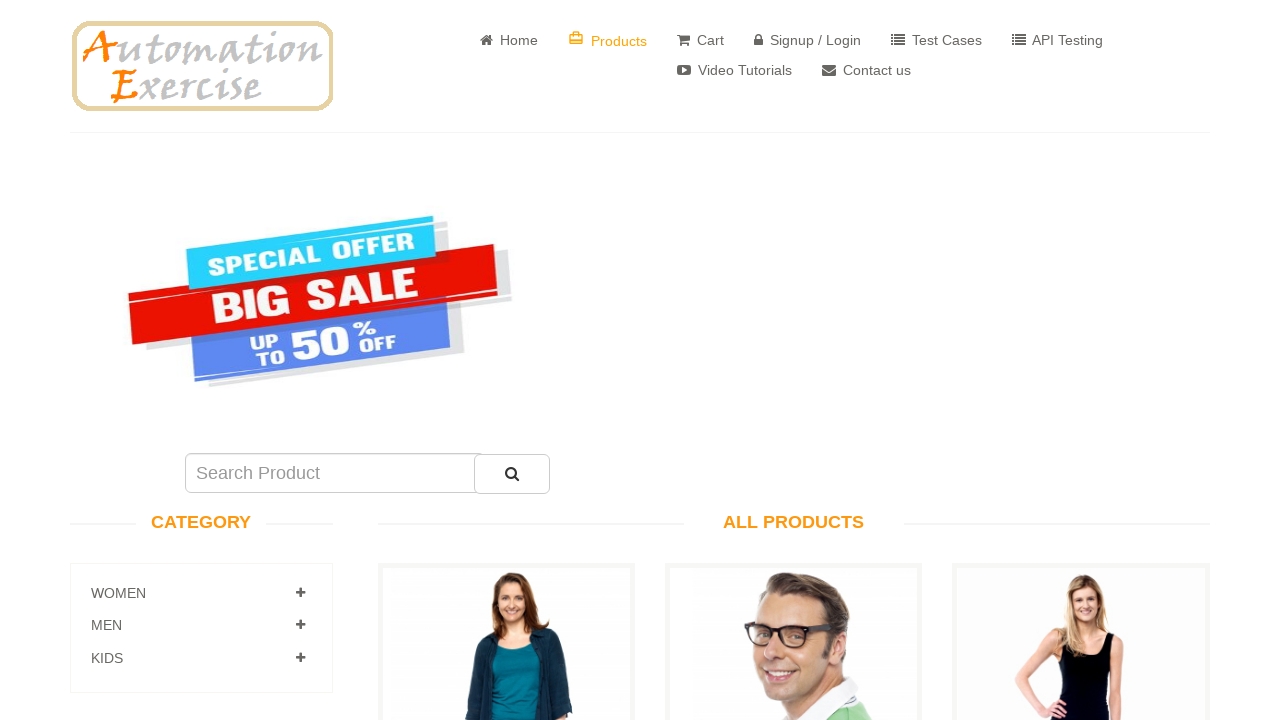

Retrieved 3 category toggle elements
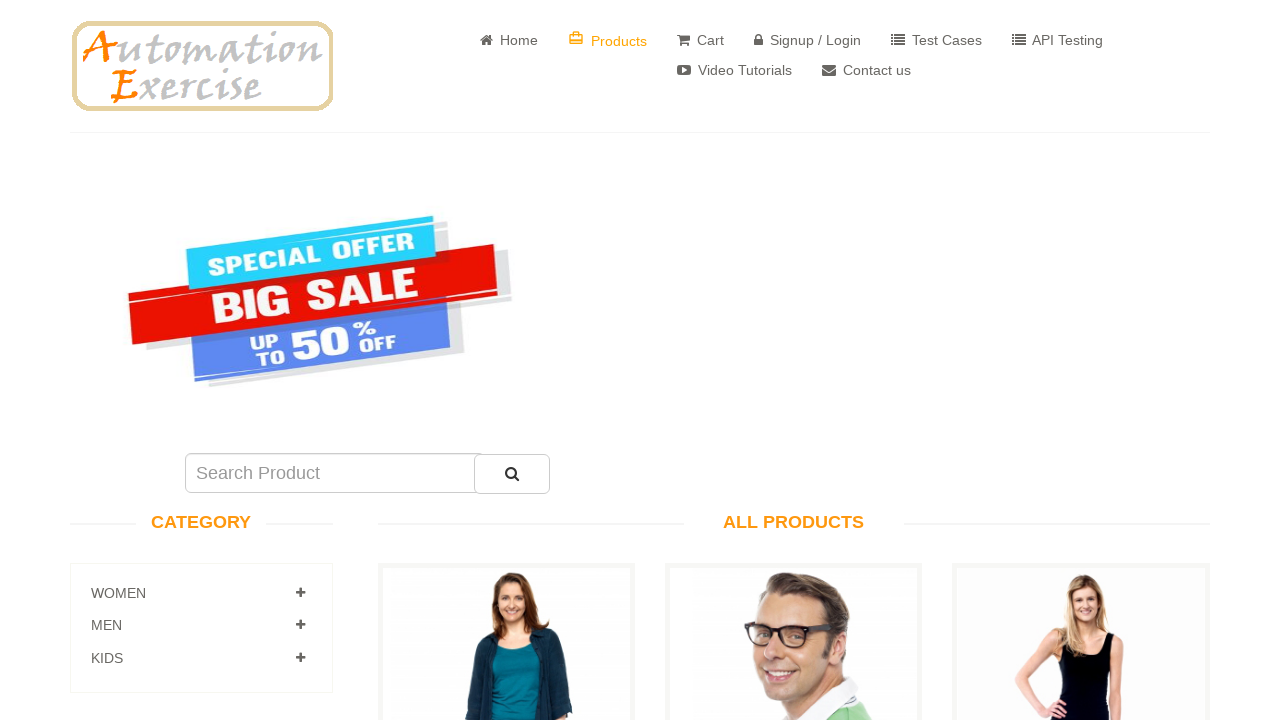

Clicked on the first category (Women) to expand it at (300, 593) on .category-products [data-toggle="collapse"] >> nth=0
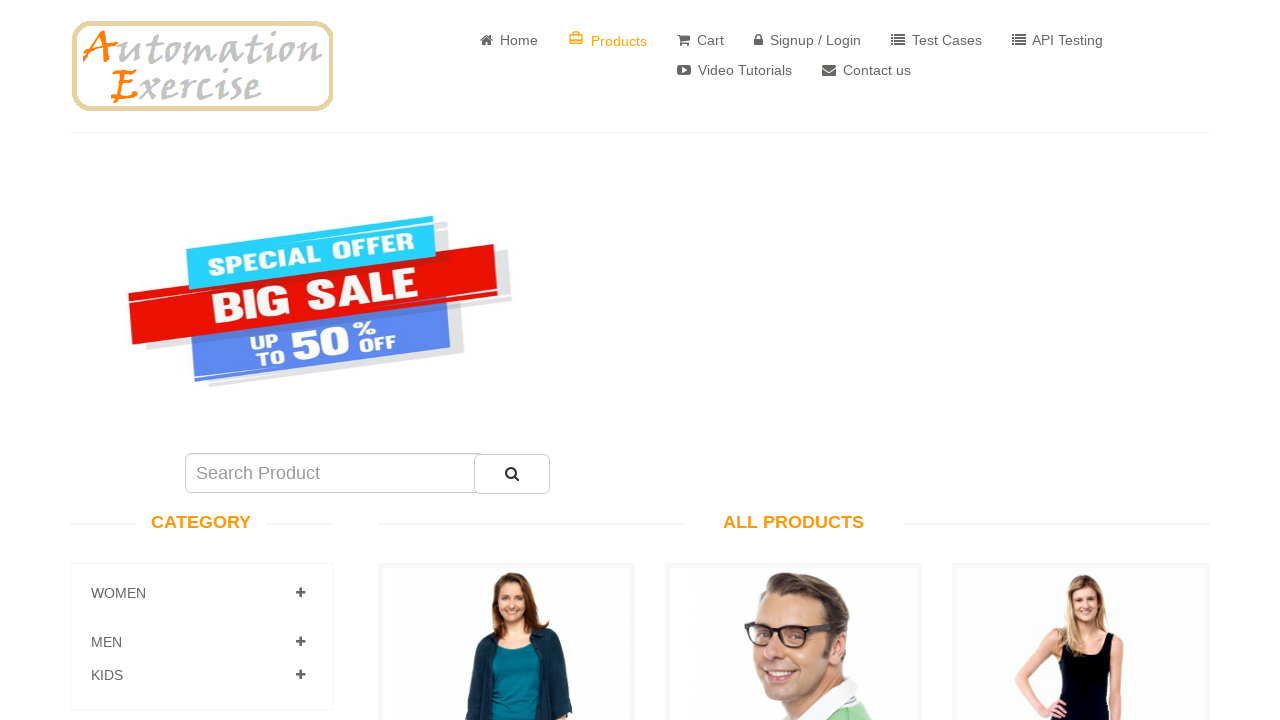

Waited for Women category to expand and show sub-category filter options
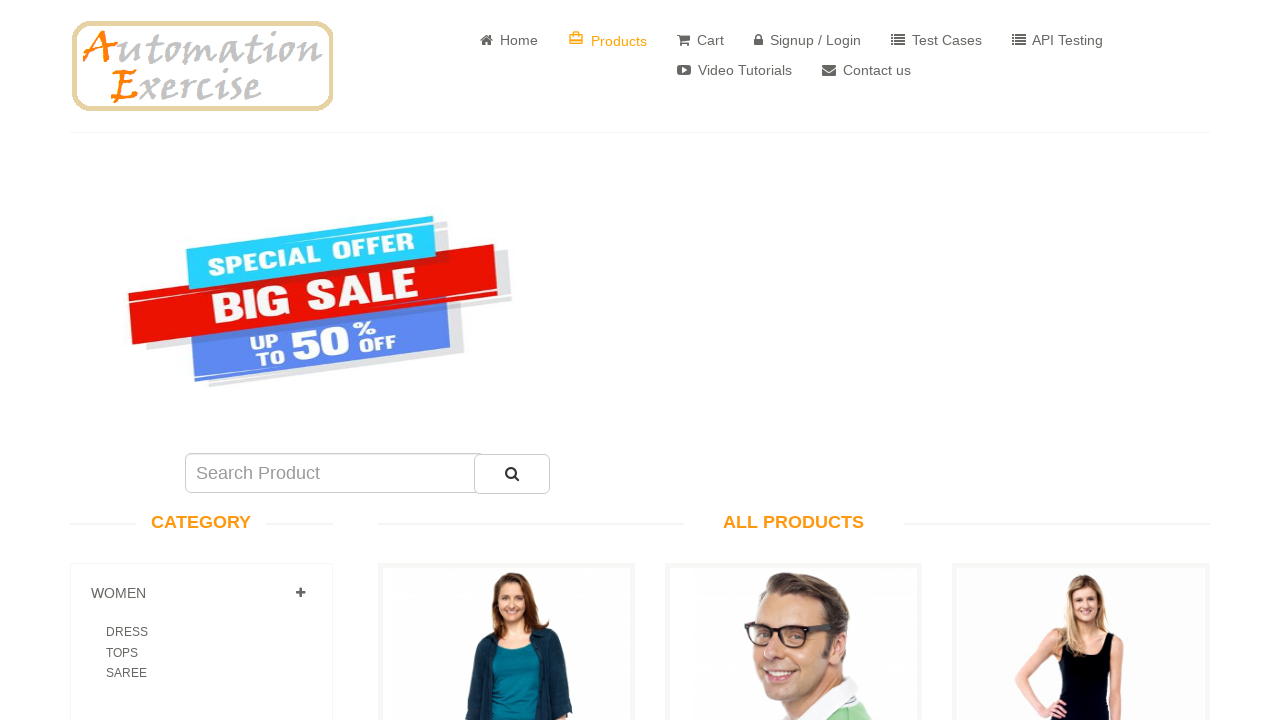

Retrieved 3 filter options from the Women category
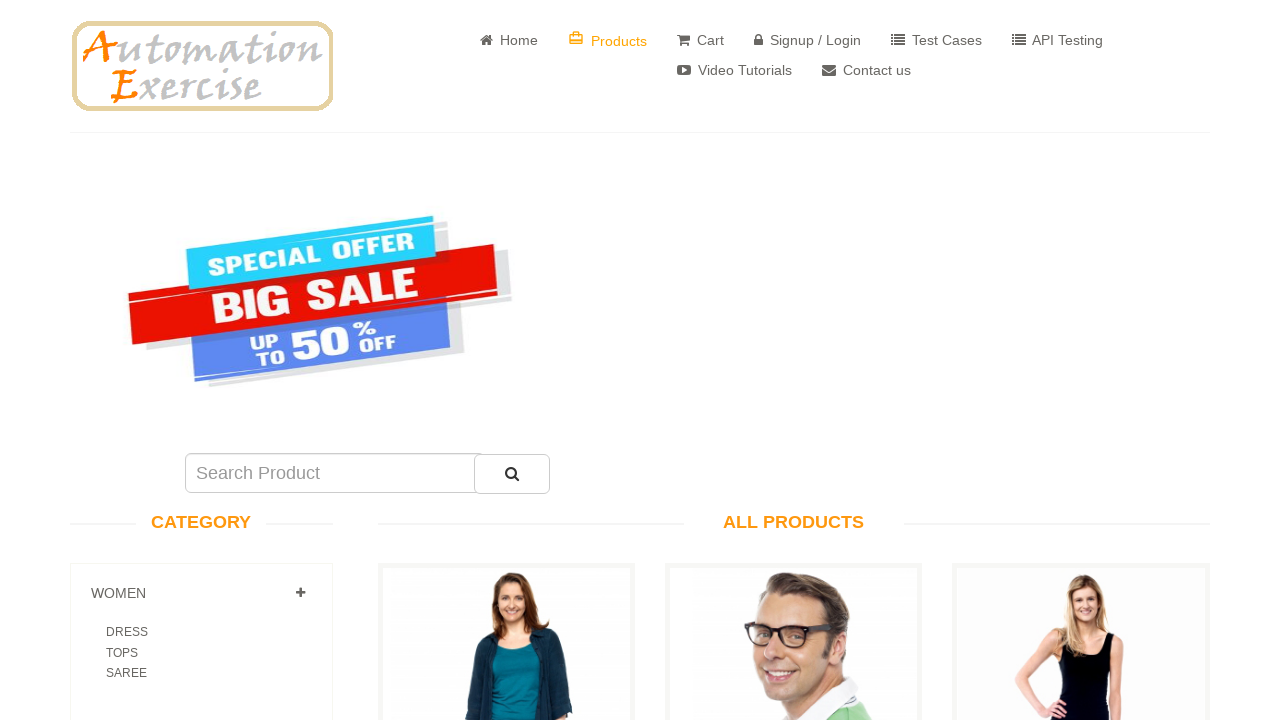

Clicked on the first filter option under the Women category at (127, 632) on #Women .panel-body ul li a >> nth=0
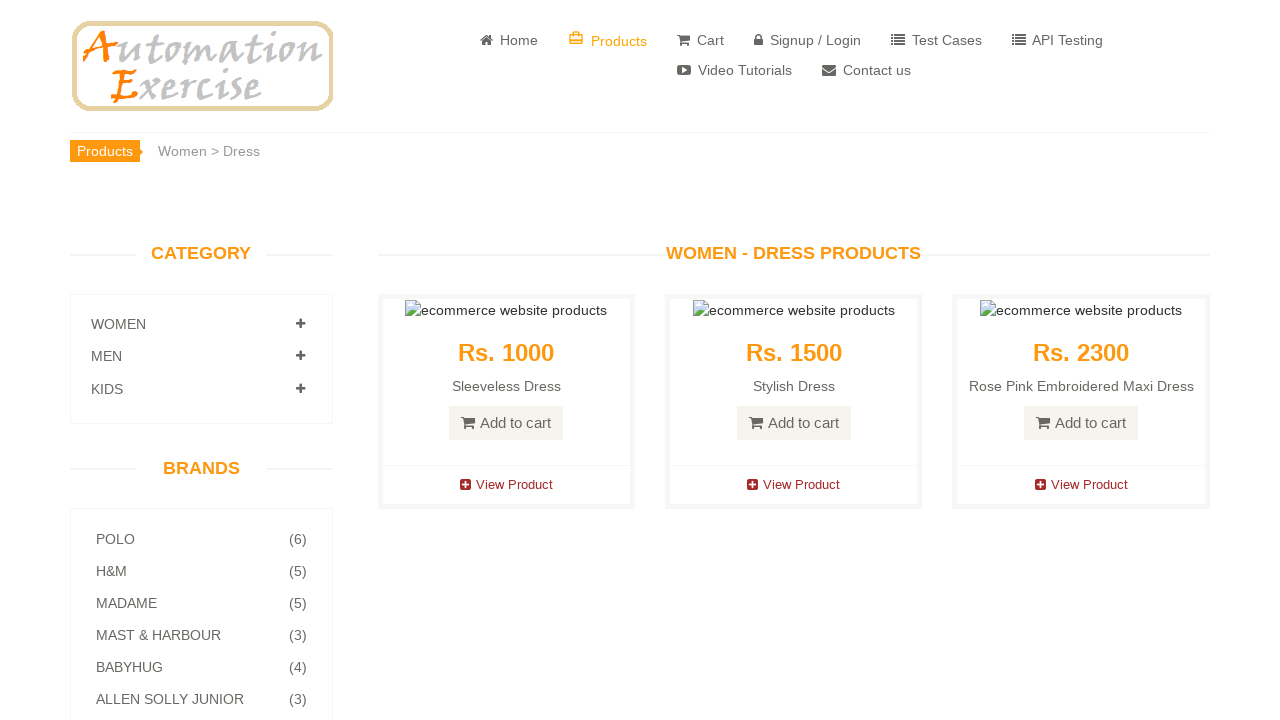

Waited for filtered results page to load - URL changed to category_products path
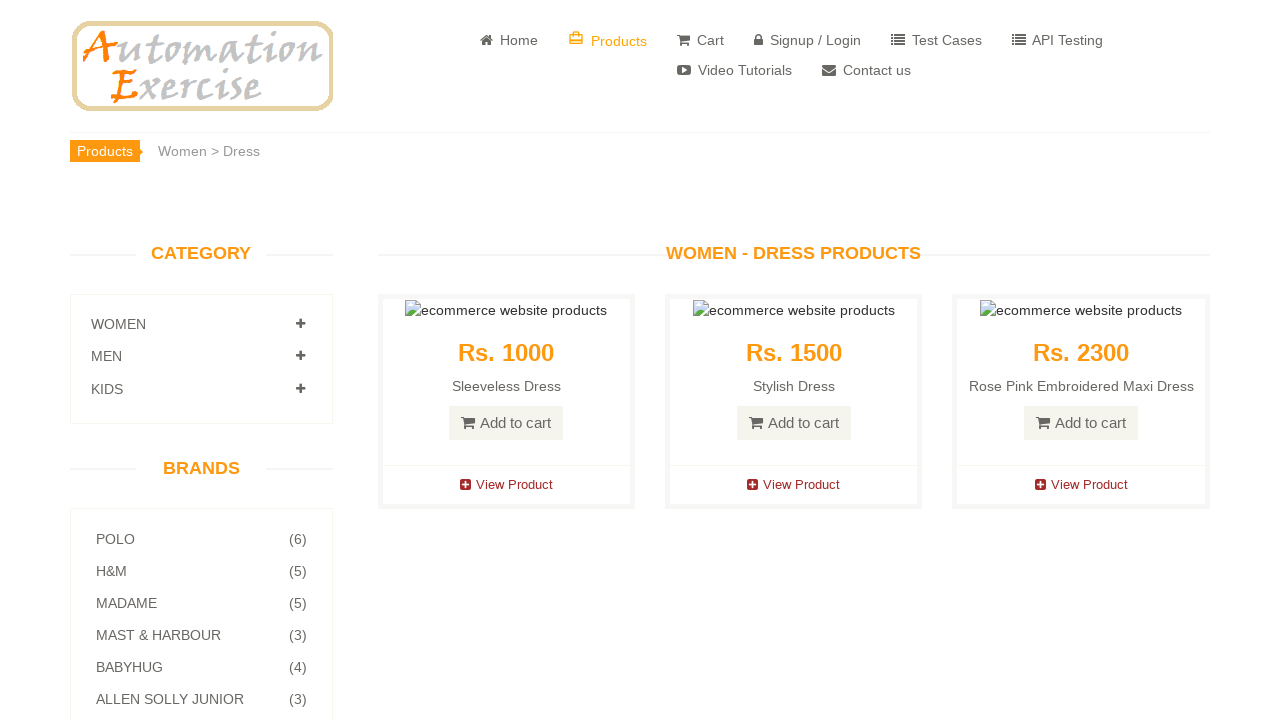

Verified that filtered products are displayed on the results page
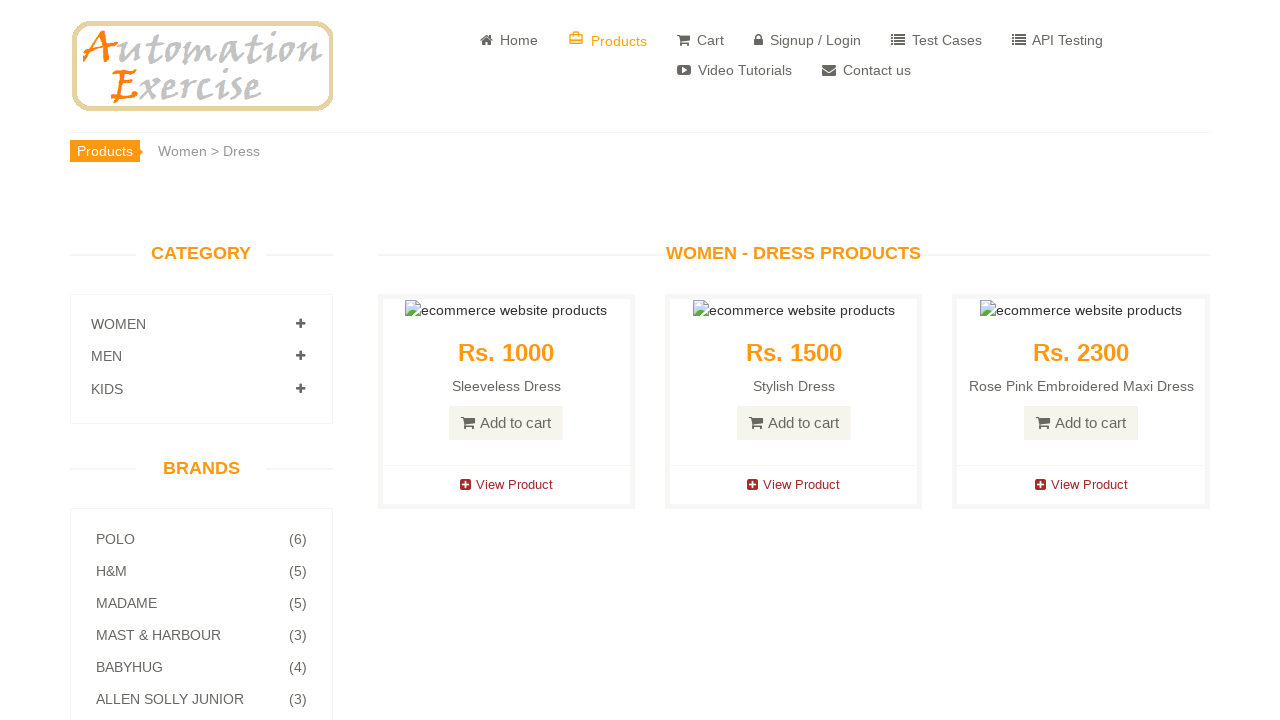

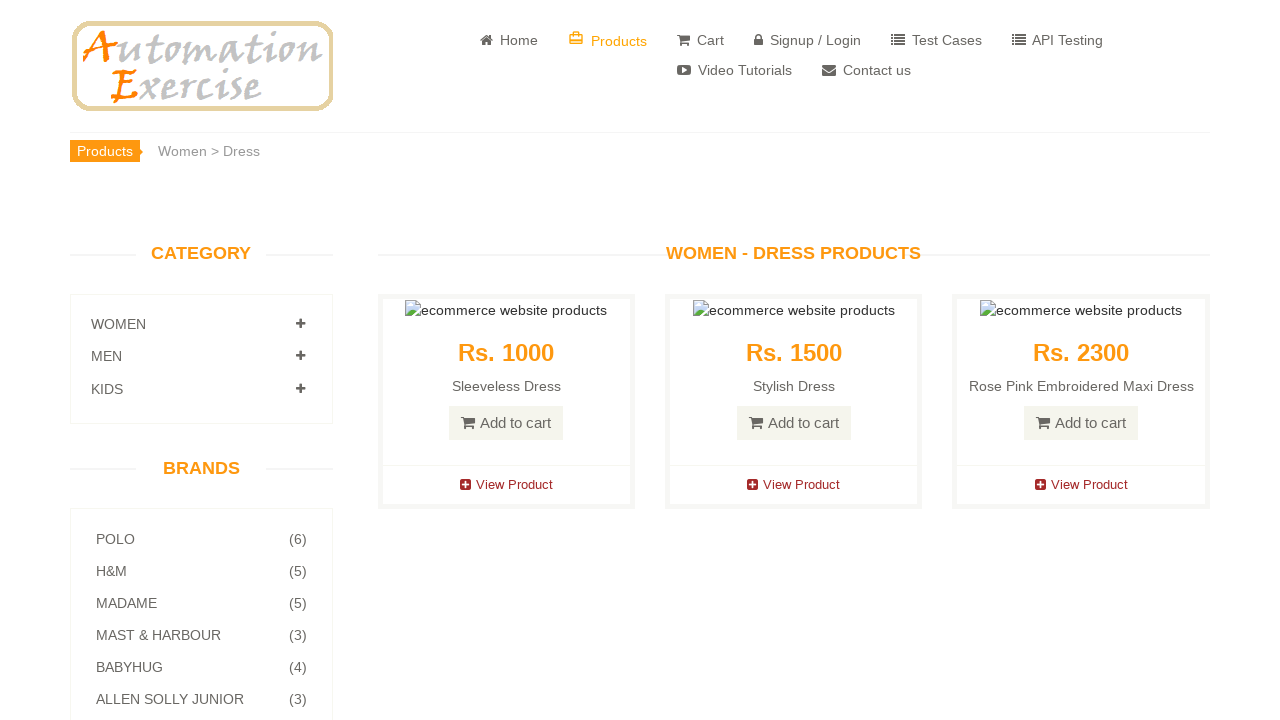